Tests that clicking the Gallery navigation link leads to the correct gallery page URL

Starting URL: https://www.givensfireandforestry.com/

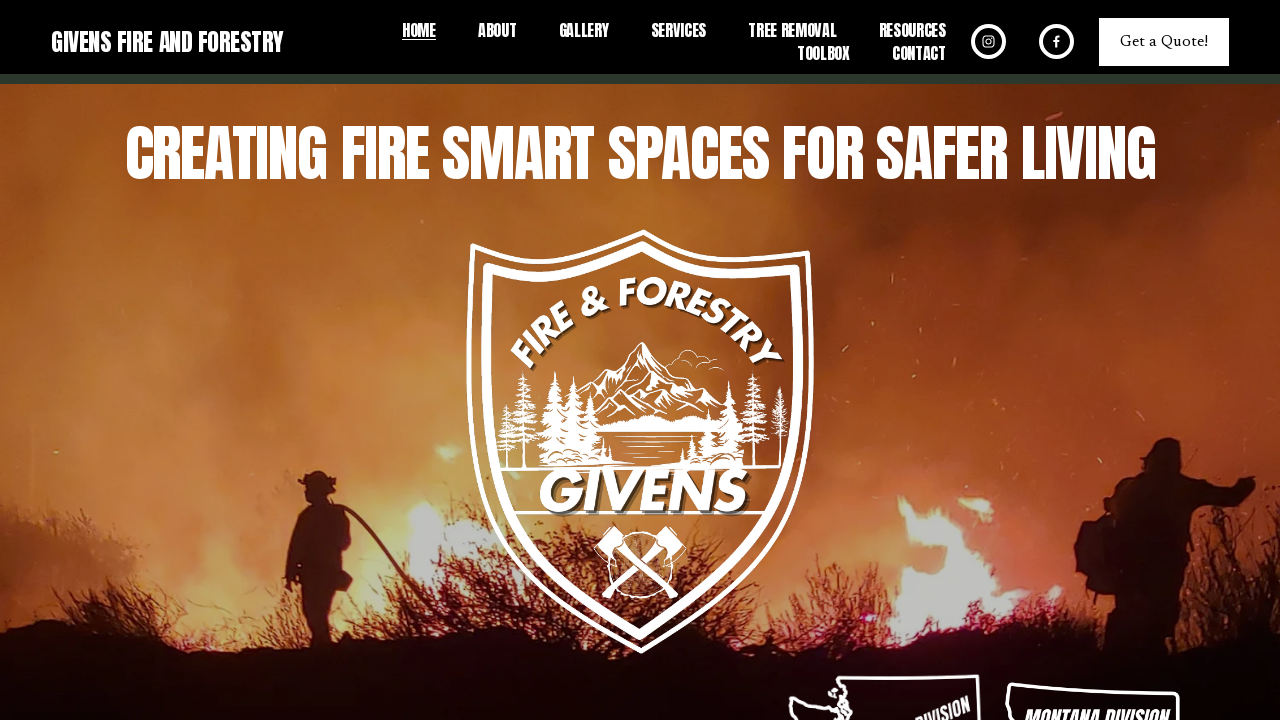

Clicked the Gallery link in the navigation bar at (583, 31) on a[href='/gallery']
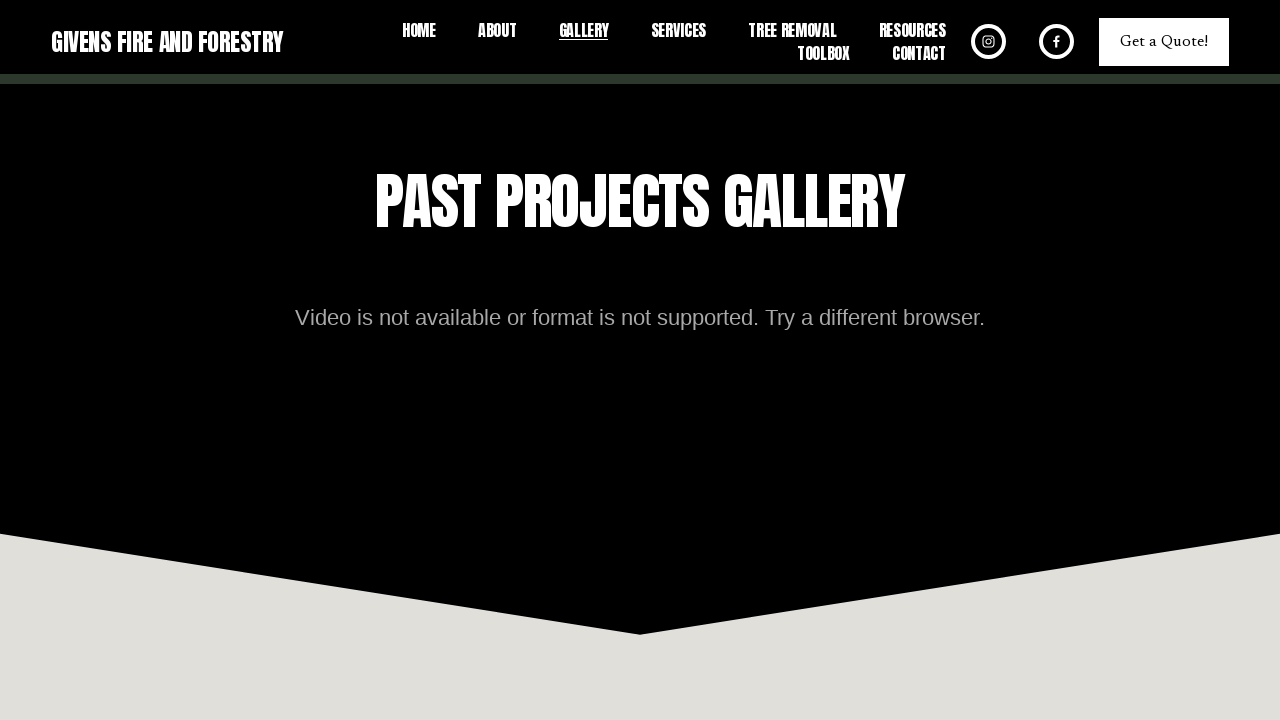

Verified navigation to gallery page URL
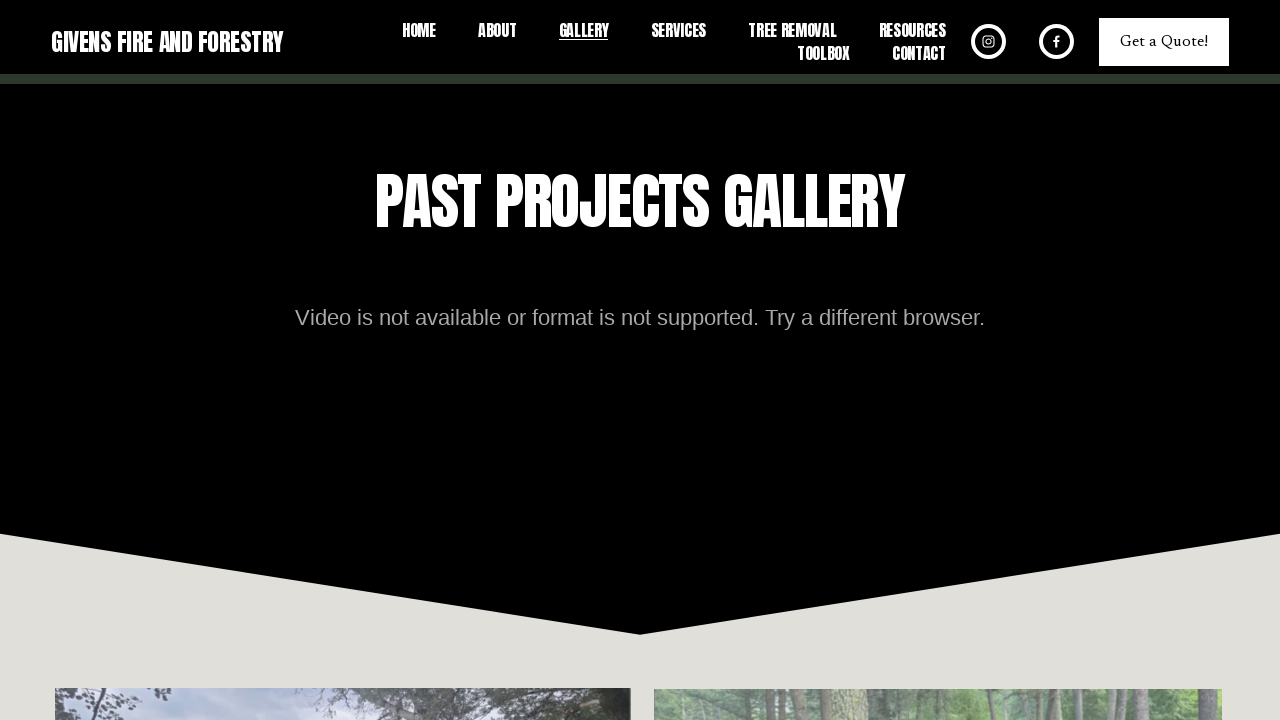

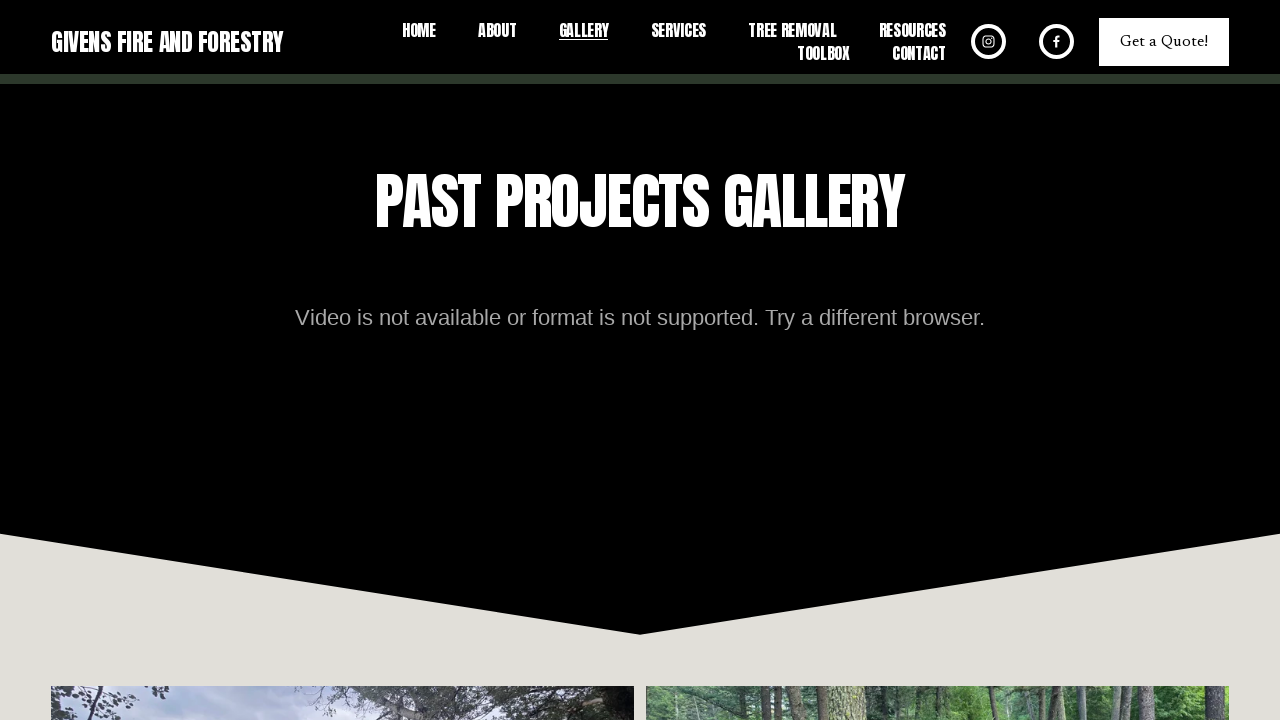